Tests tooltip functionality by hovering over an age input field and verifying the tooltip text appears

Starting URL: https://automationfc.github.io/jquery-tooltip/

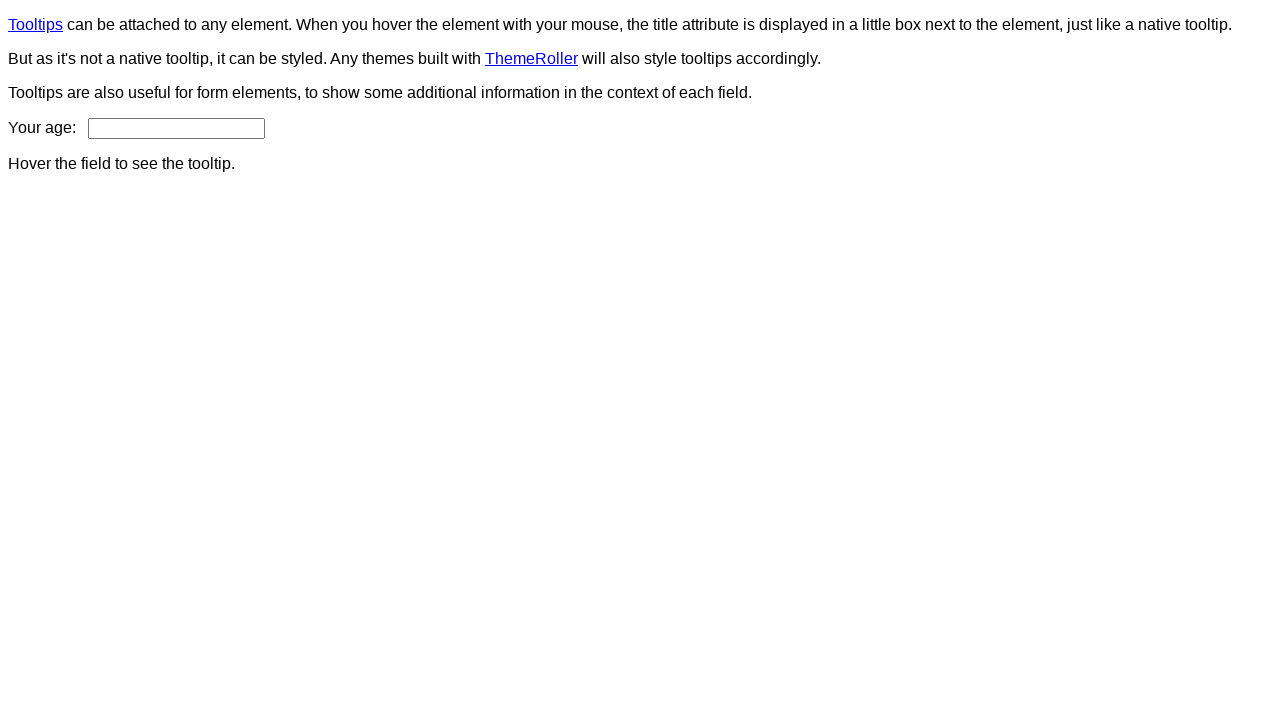

Hovered over age input field to trigger tooltip at (176, 128) on xpath=//input[@id='age']
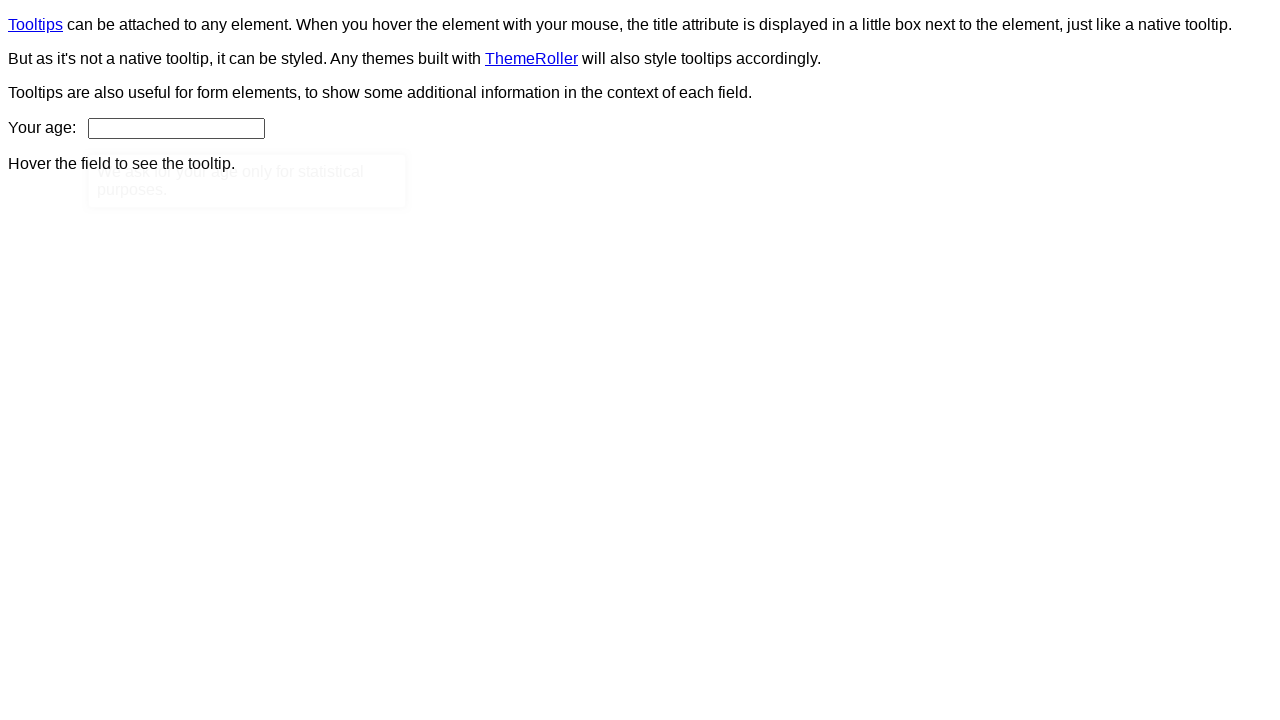

Tooltip appeared and loaded
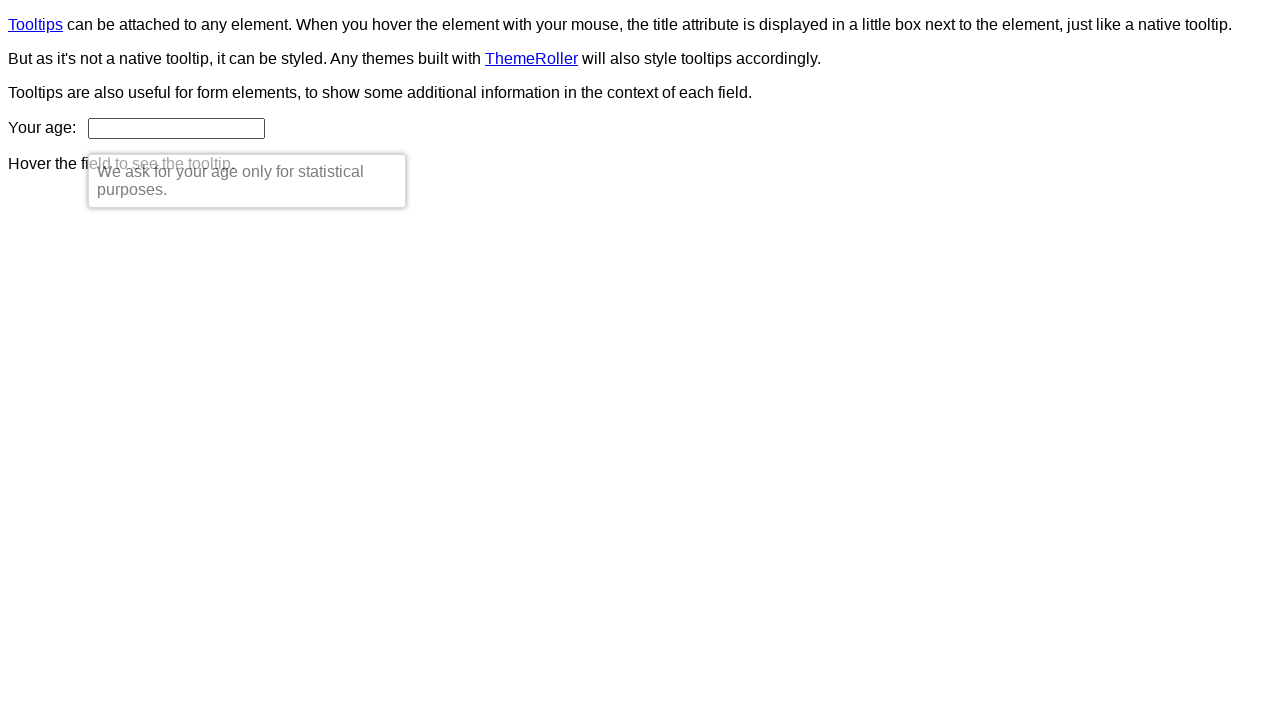

Retrieved tooltip text content
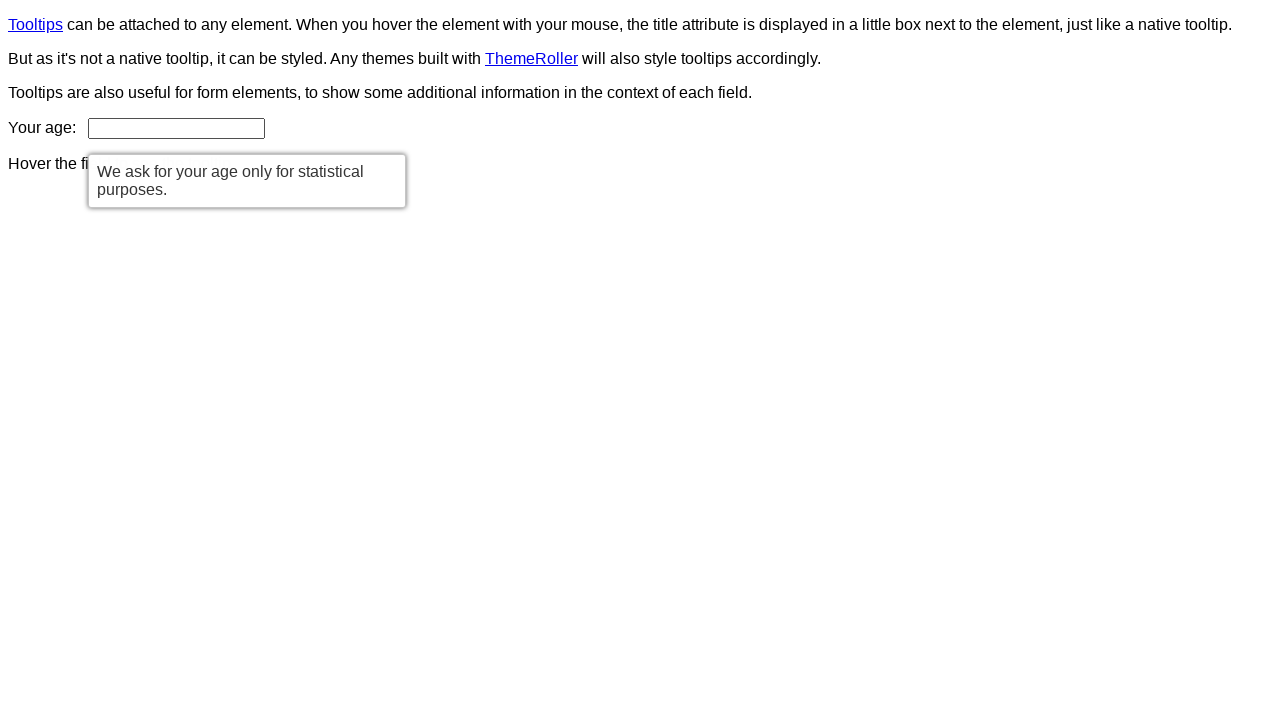

Verified tooltip text matches expected message: 'We ask for your age only for statistical purposes.'
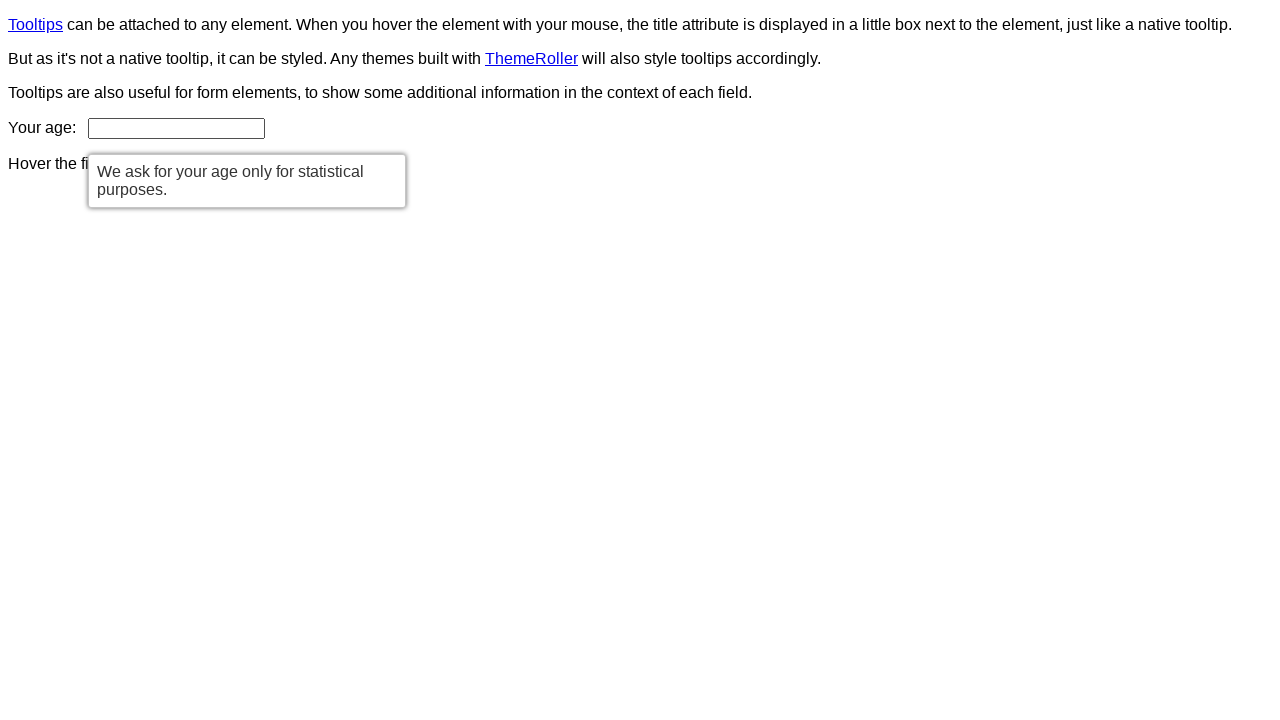

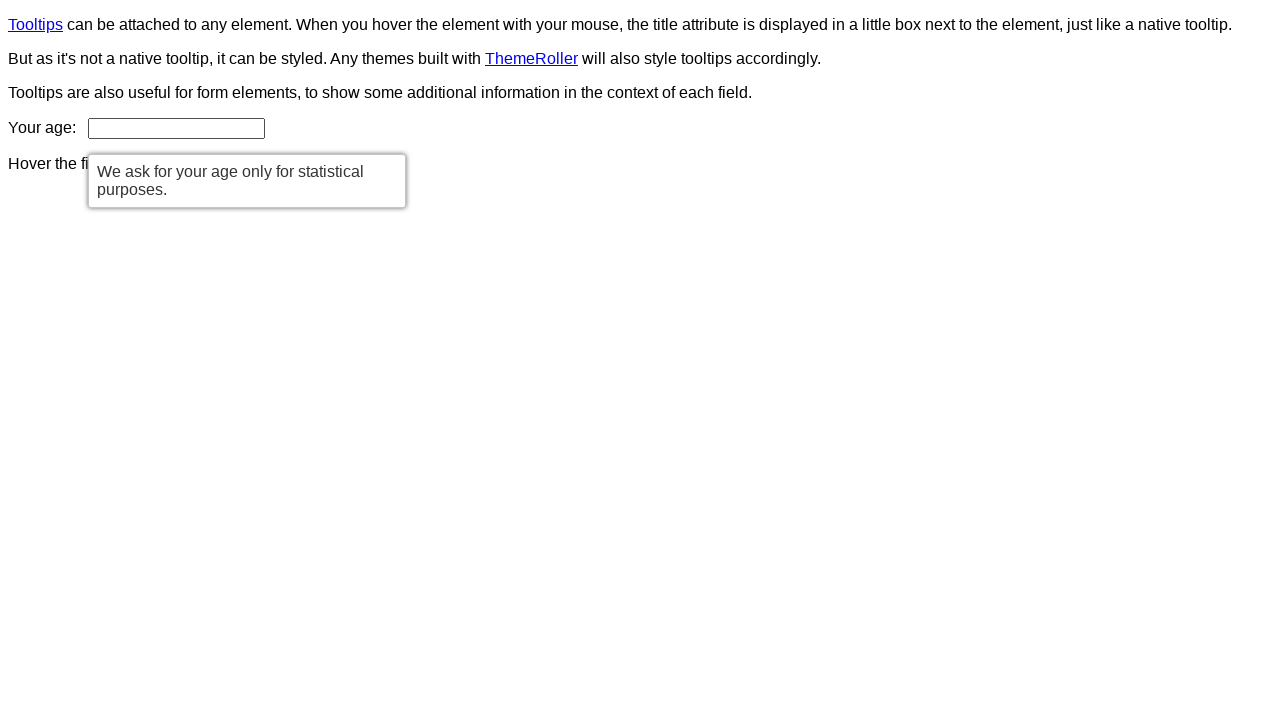